Tests radio button functionality on demoqa.com by clicking on "Yes" and "Impressive" radio buttons and verifying their selection state

Starting URL: https://demoqa.com/radio-button

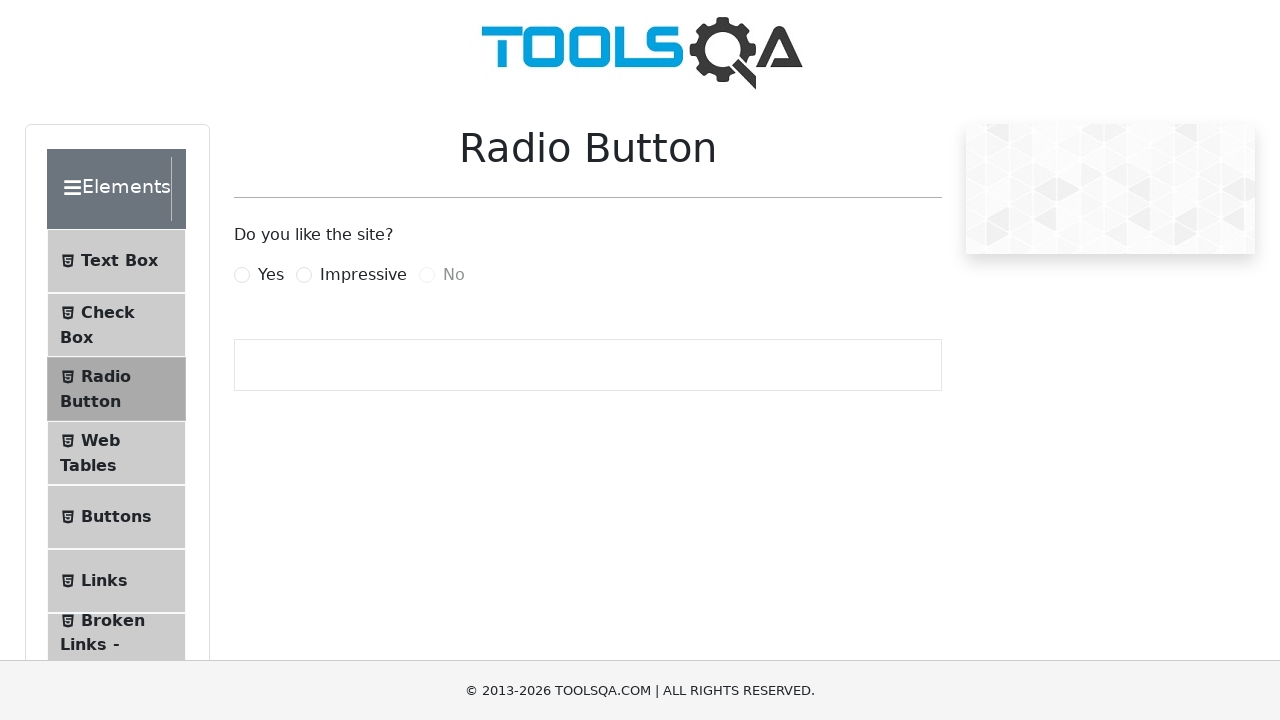

Clicked 'Yes' radio button label at (271, 275) on label[for='yesRadio']
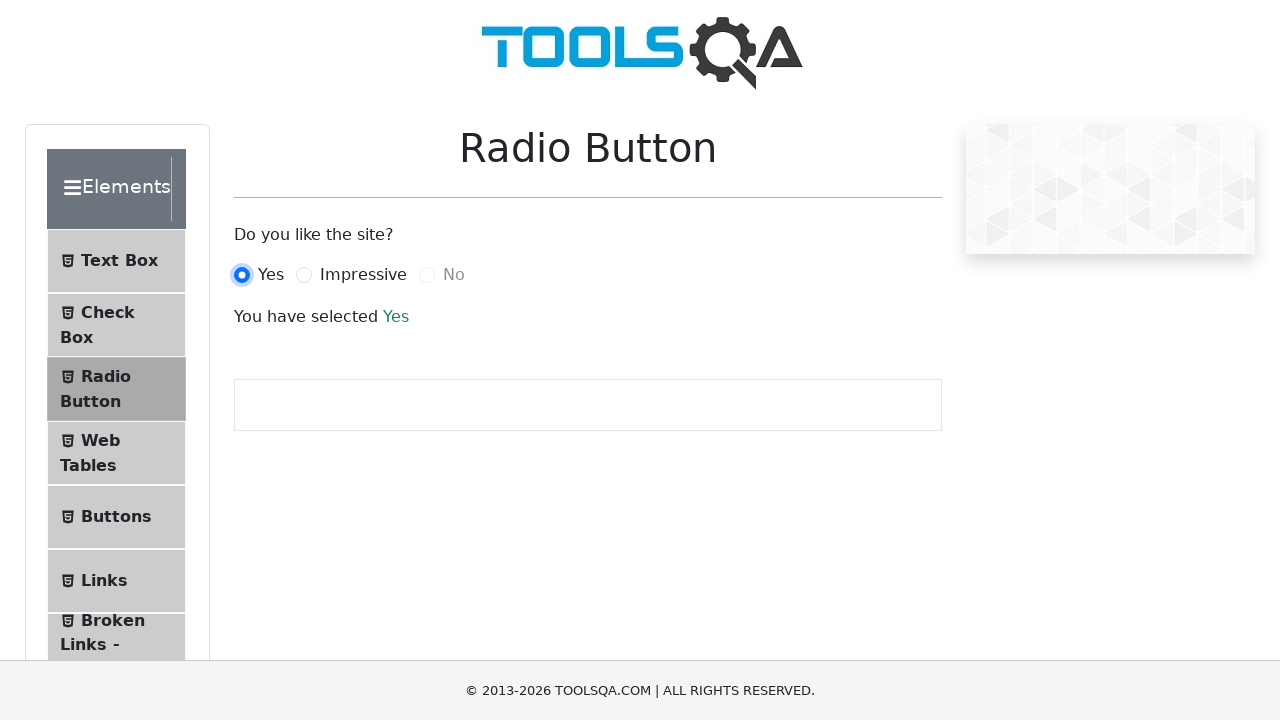

Verified 'Yes' radio button is selected
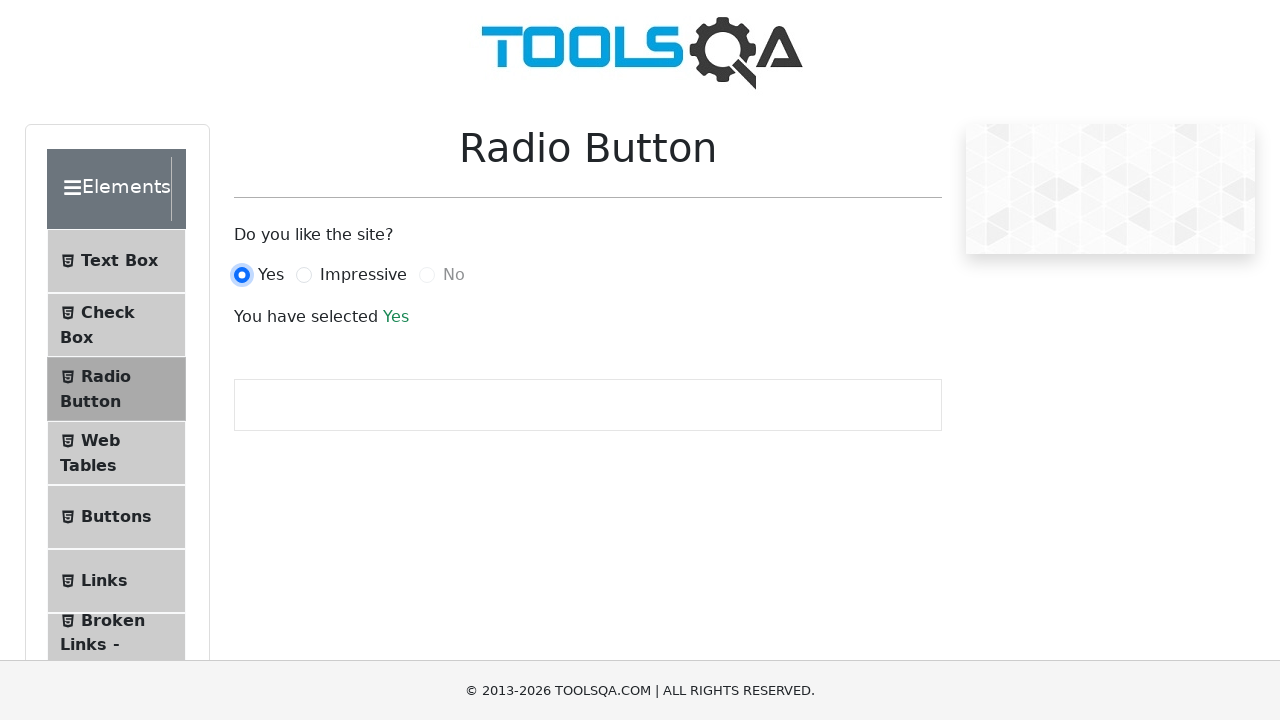

Clicked 'Impressive' radio button label at (363, 275) on label[for='impressiveRadio']
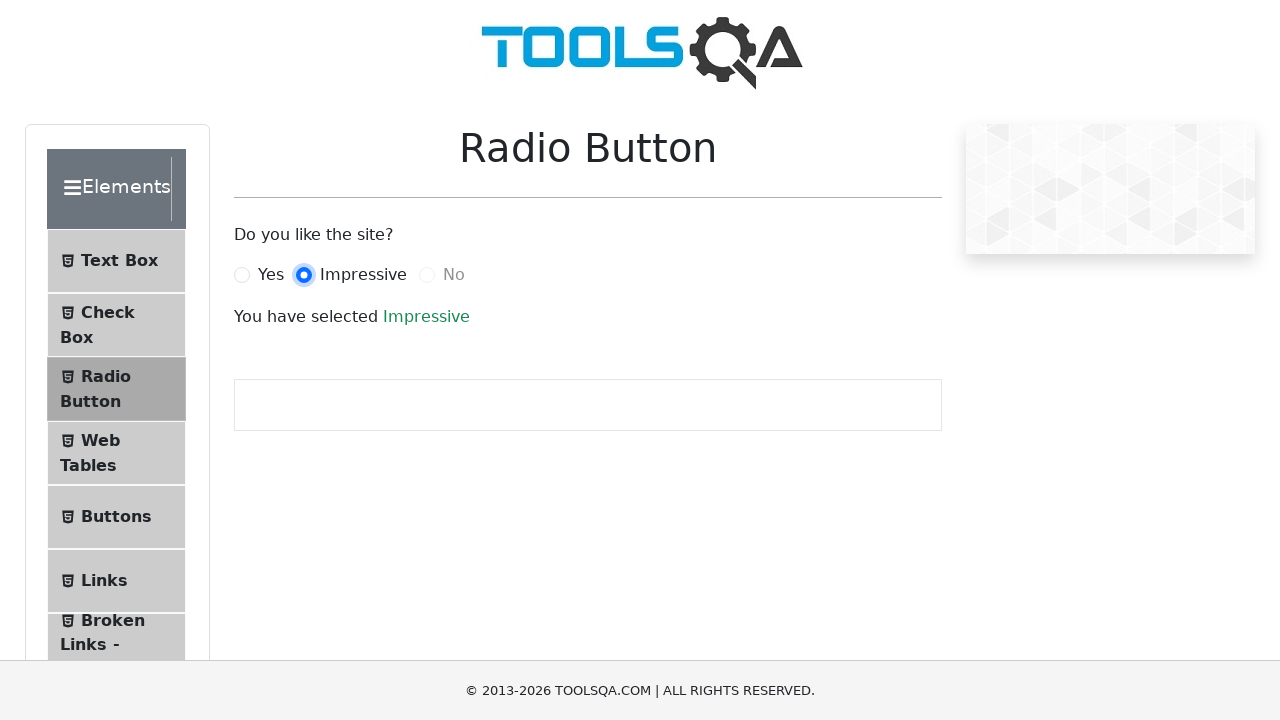

Verified 'Impressive' radio button is selected
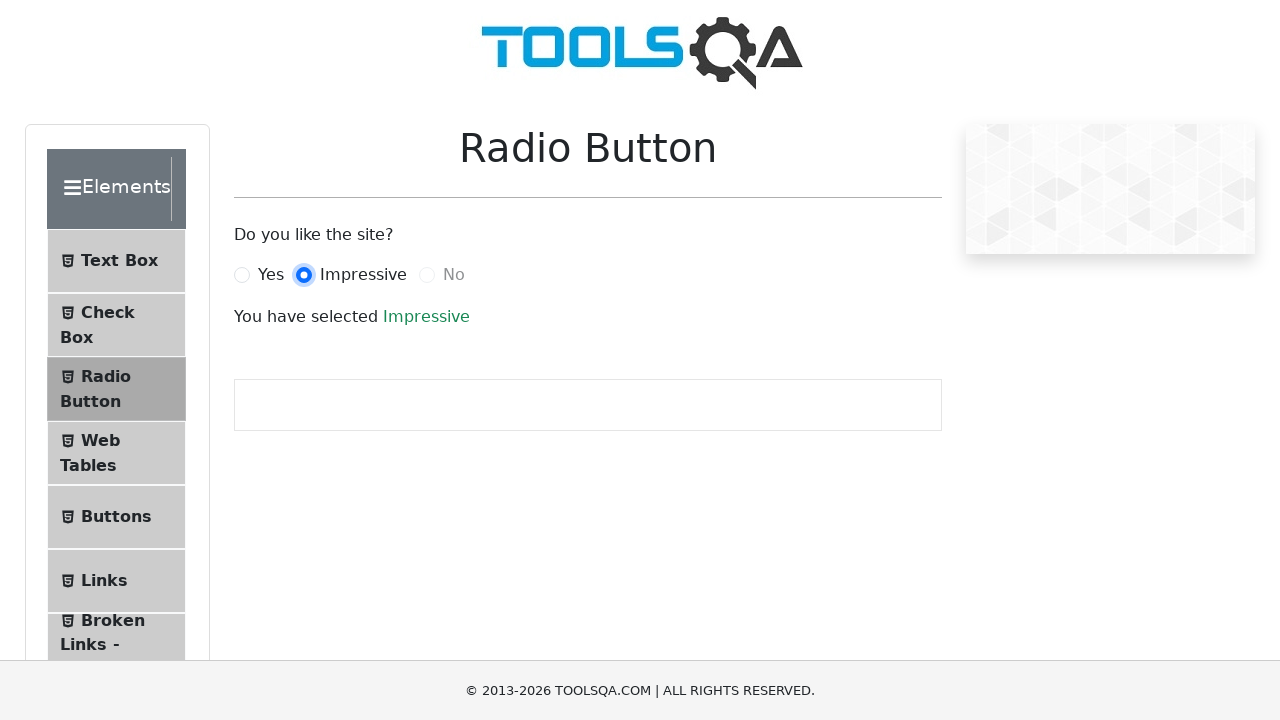

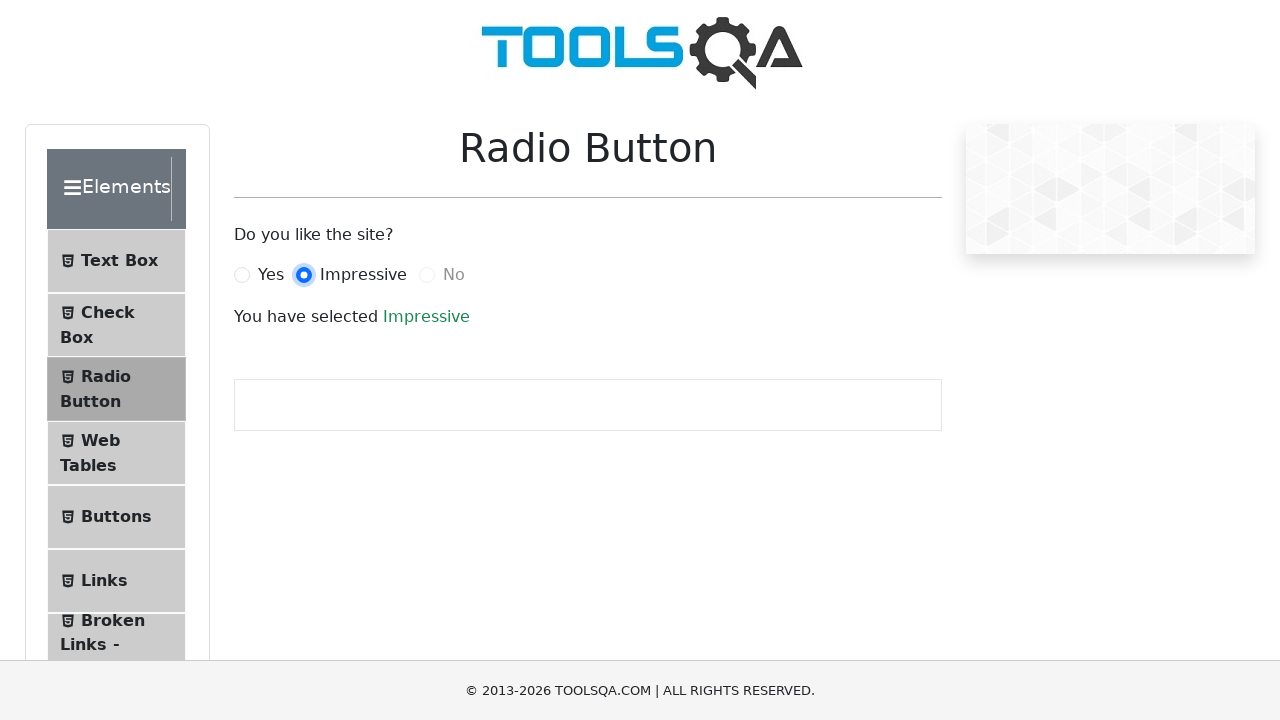